Opens the Skillbox website homepage and verifies that the page title contains "Skillbox"

Starting URL: https://skillbox.ru

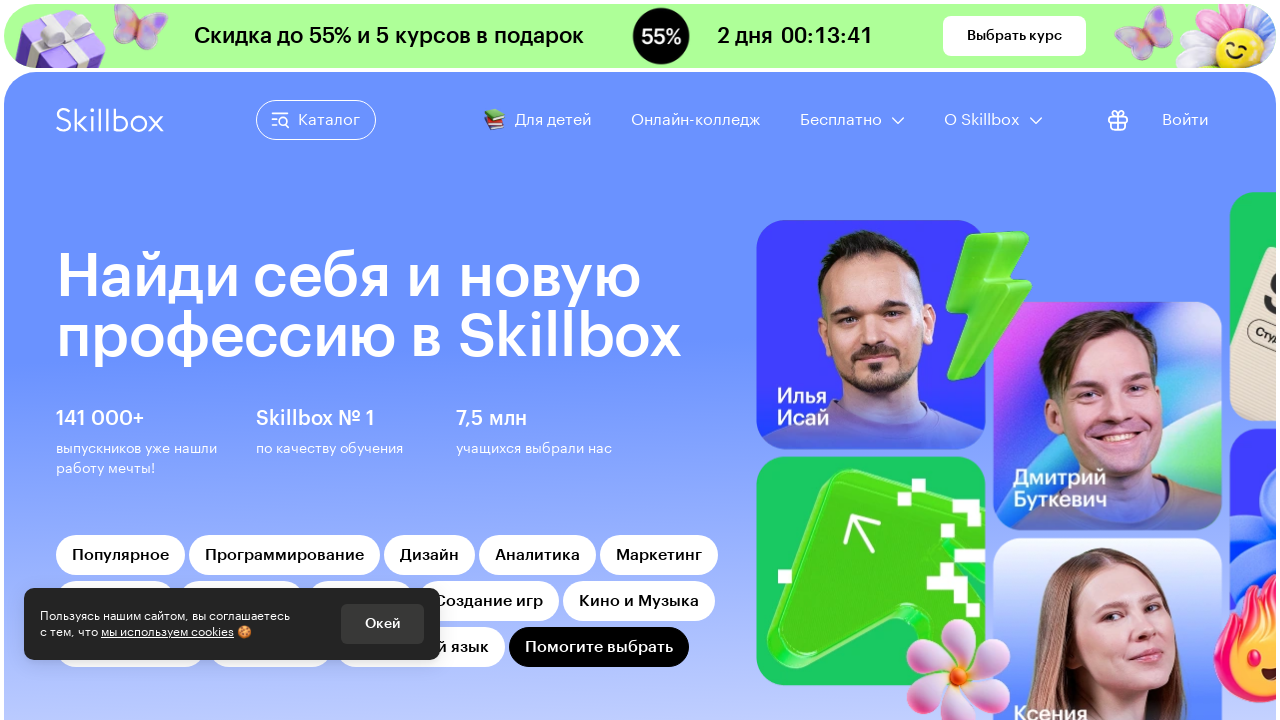

Waited for page to load (domcontentloaded state)
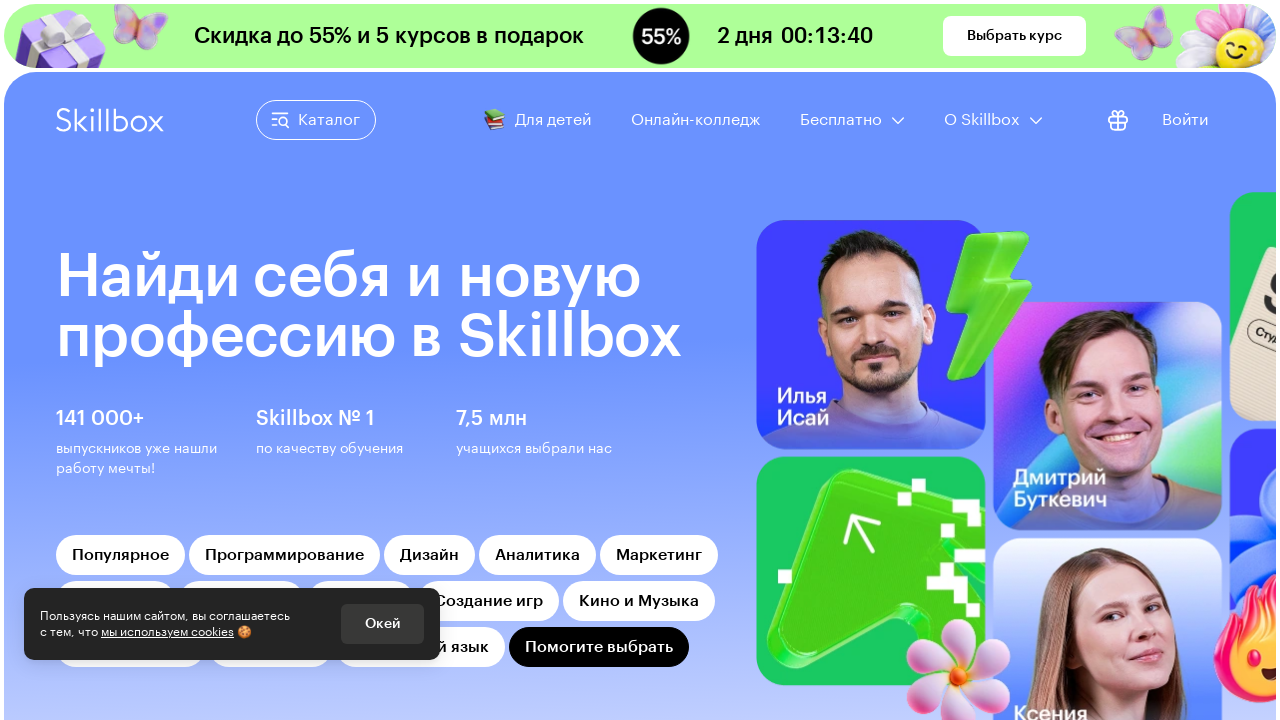

Verified page title contains 'Skillbox'
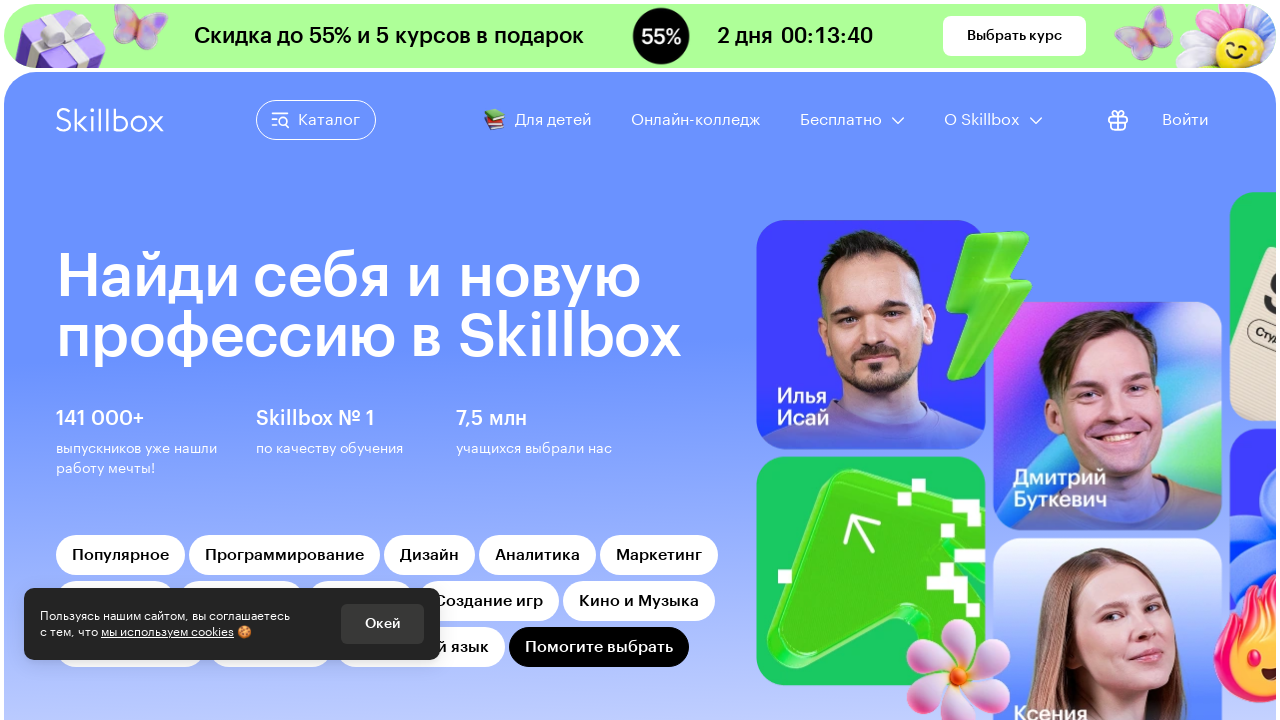

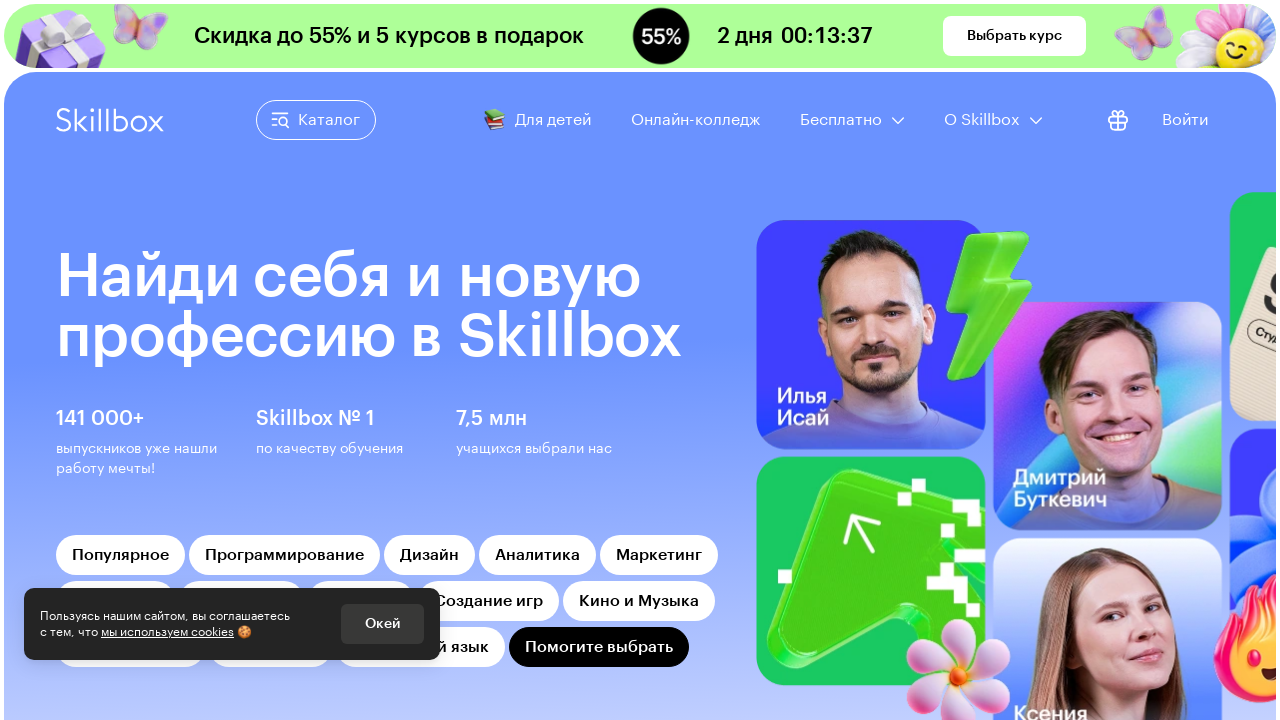